Tests multiple window functionality by clicking a link that opens a new window, then switching between windows and verifying the title and URL of each window.

Starting URL: https://the-internet.herokuapp.com/windows

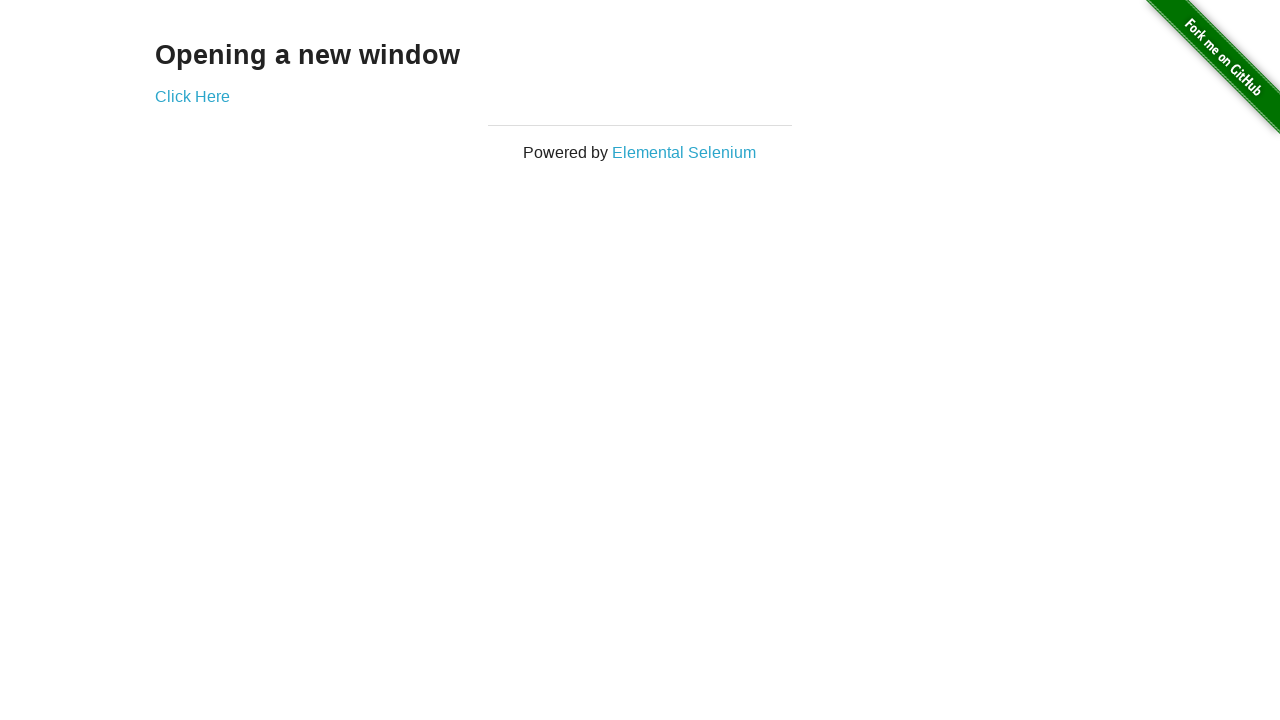

Verified that only one page exists initially
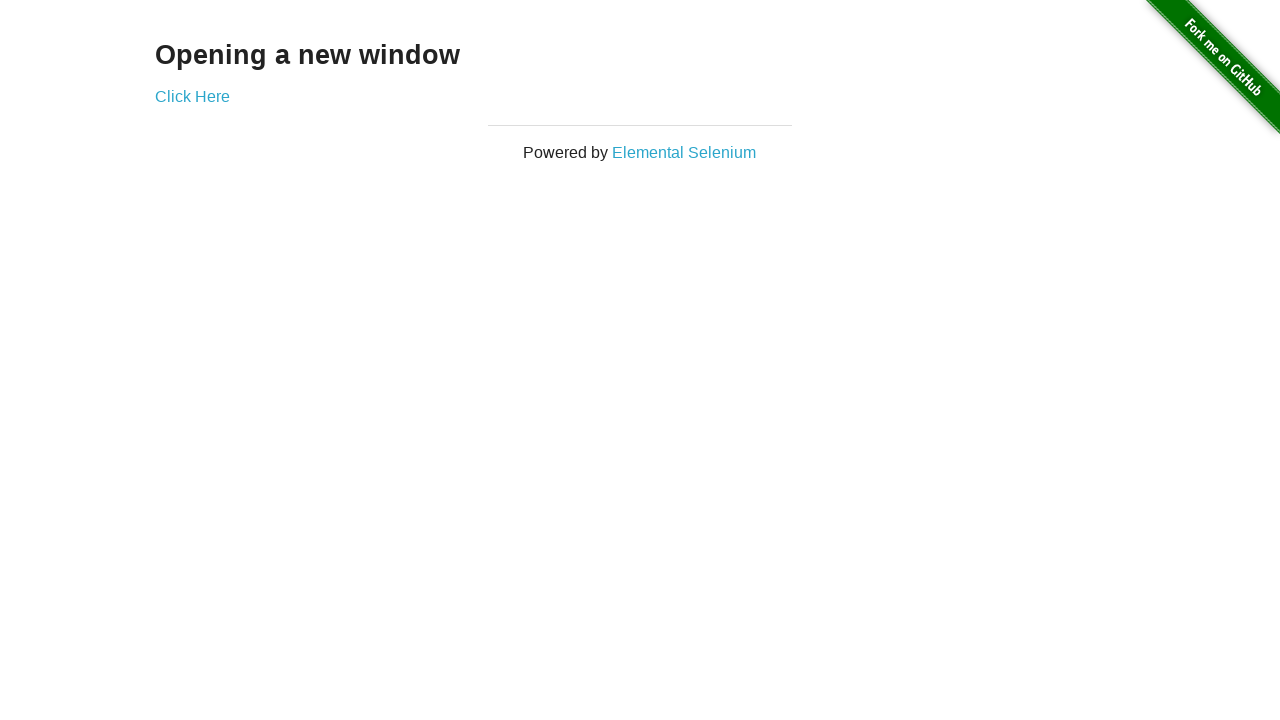

Clicked the 'Click Here' link to open a new window at (192, 96) on .example a
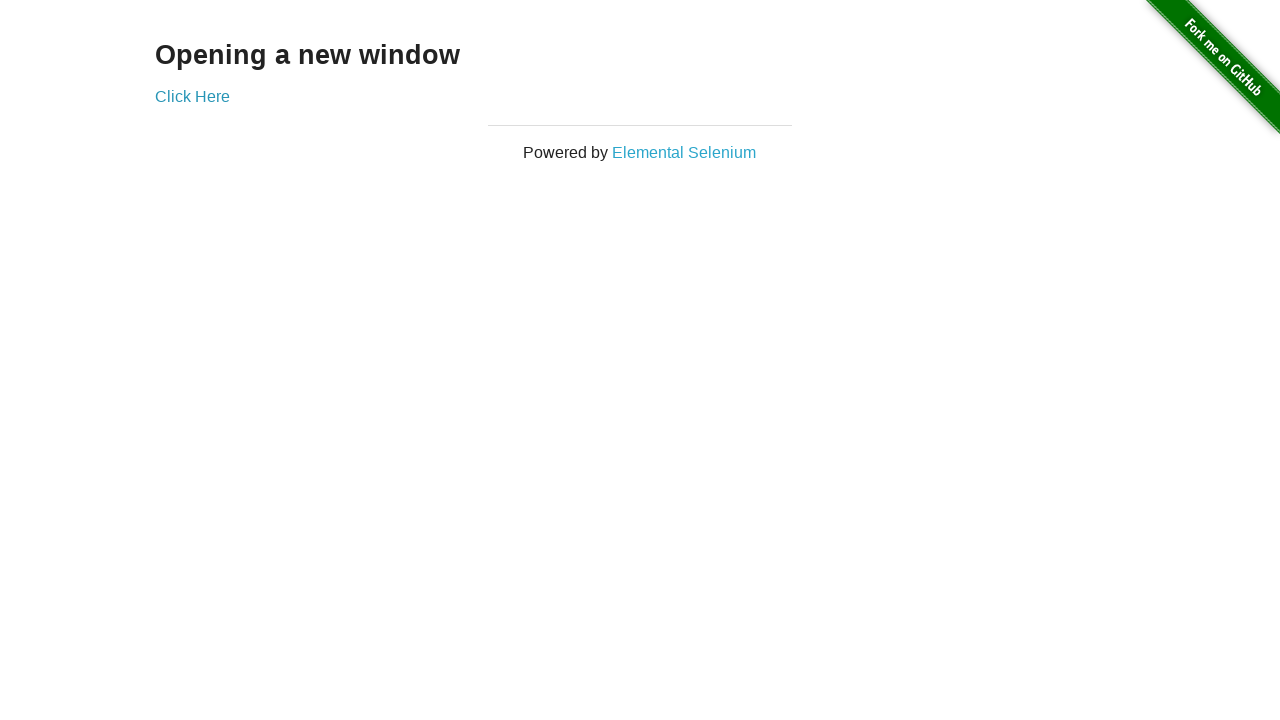

Retrieved the new page object from the opened window
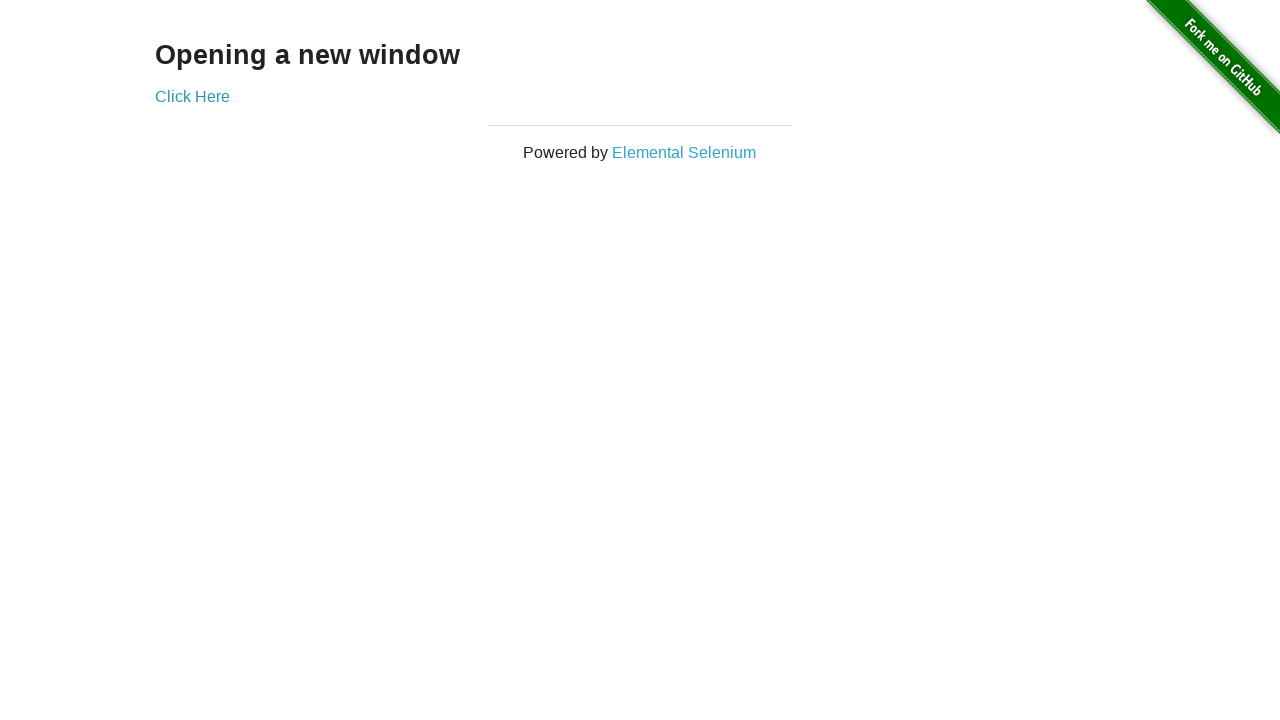

Verified that two pages now exist in the context
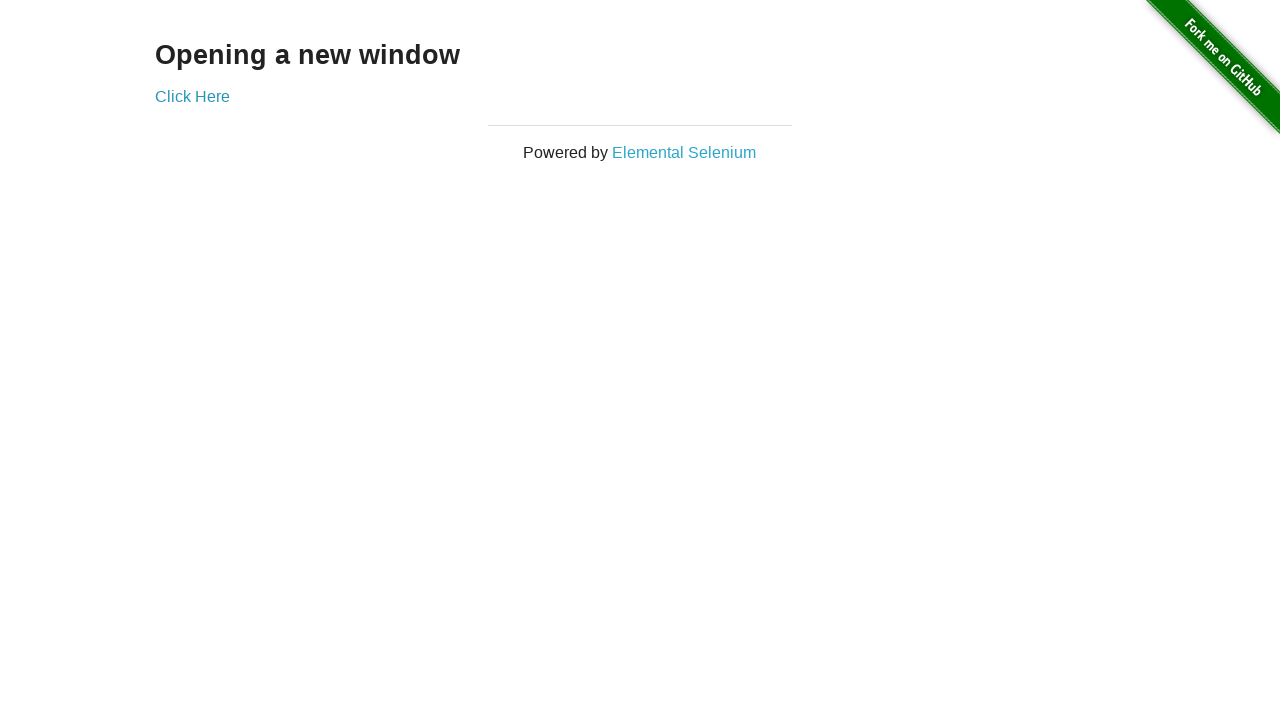

Verified original page title is 'The Internet'
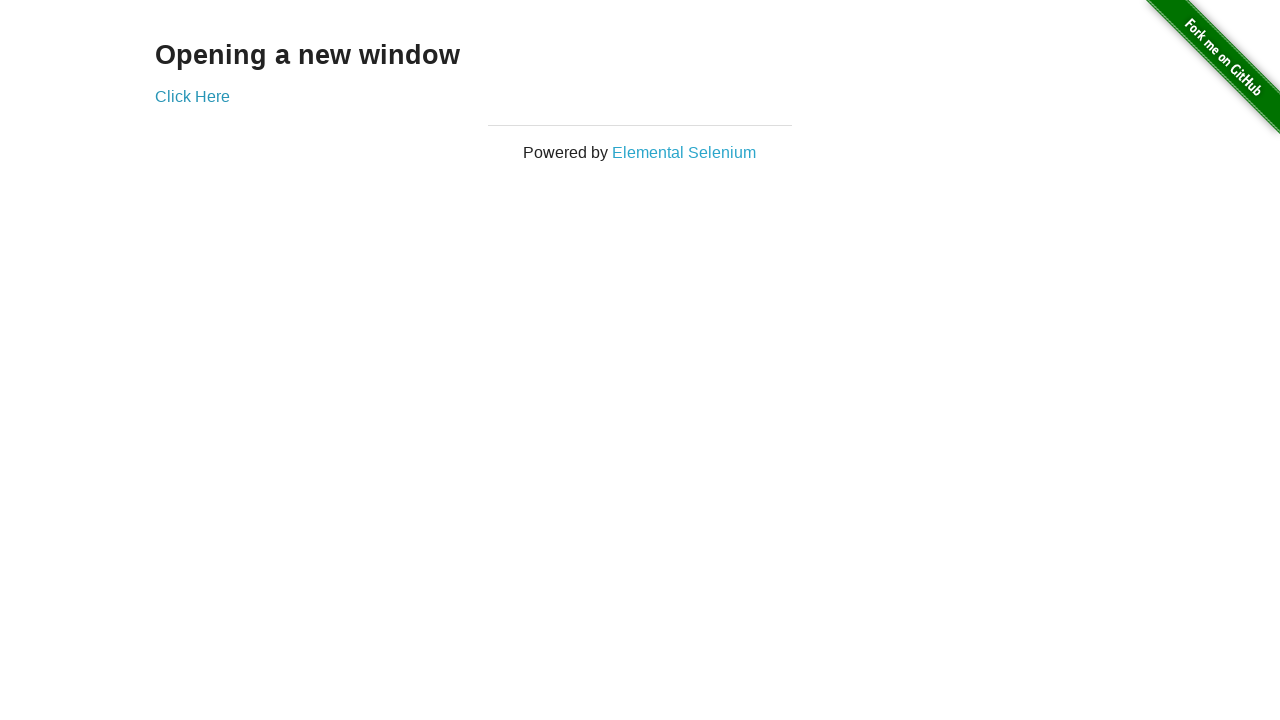

Verified original page URL is 'https://the-internet.herokuapp.com/windows'
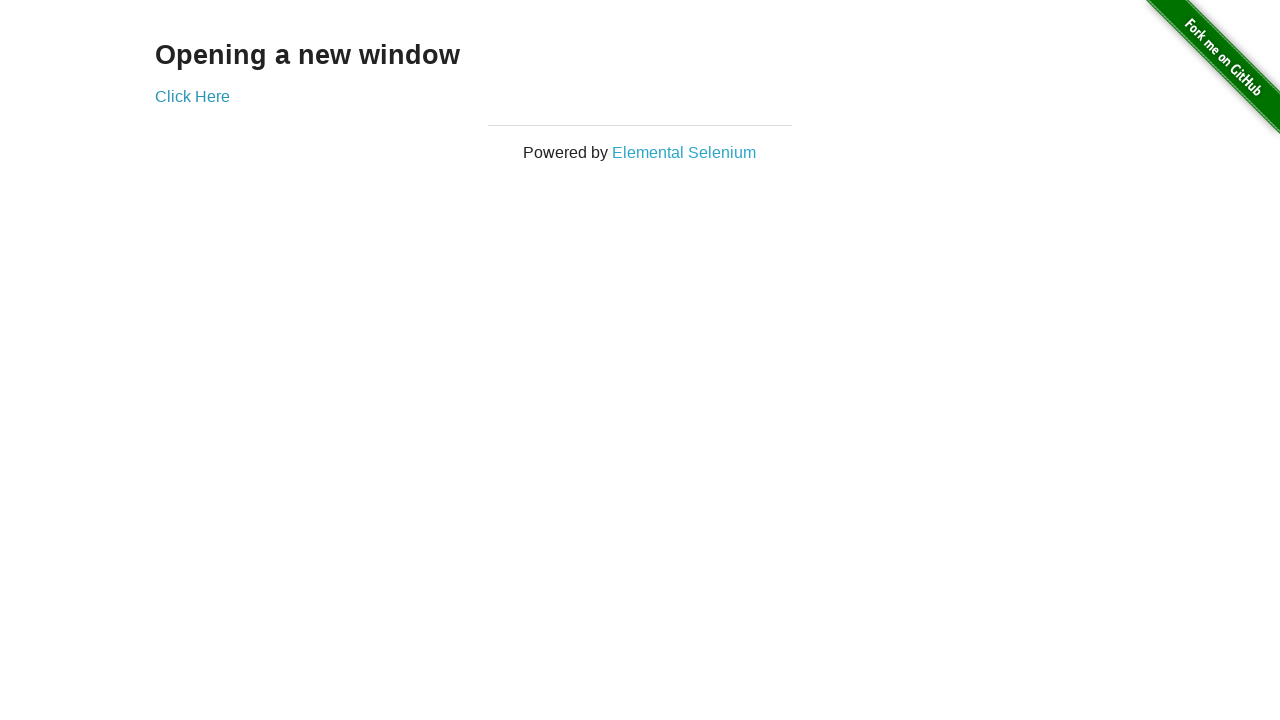

Waited for the new page to fully load
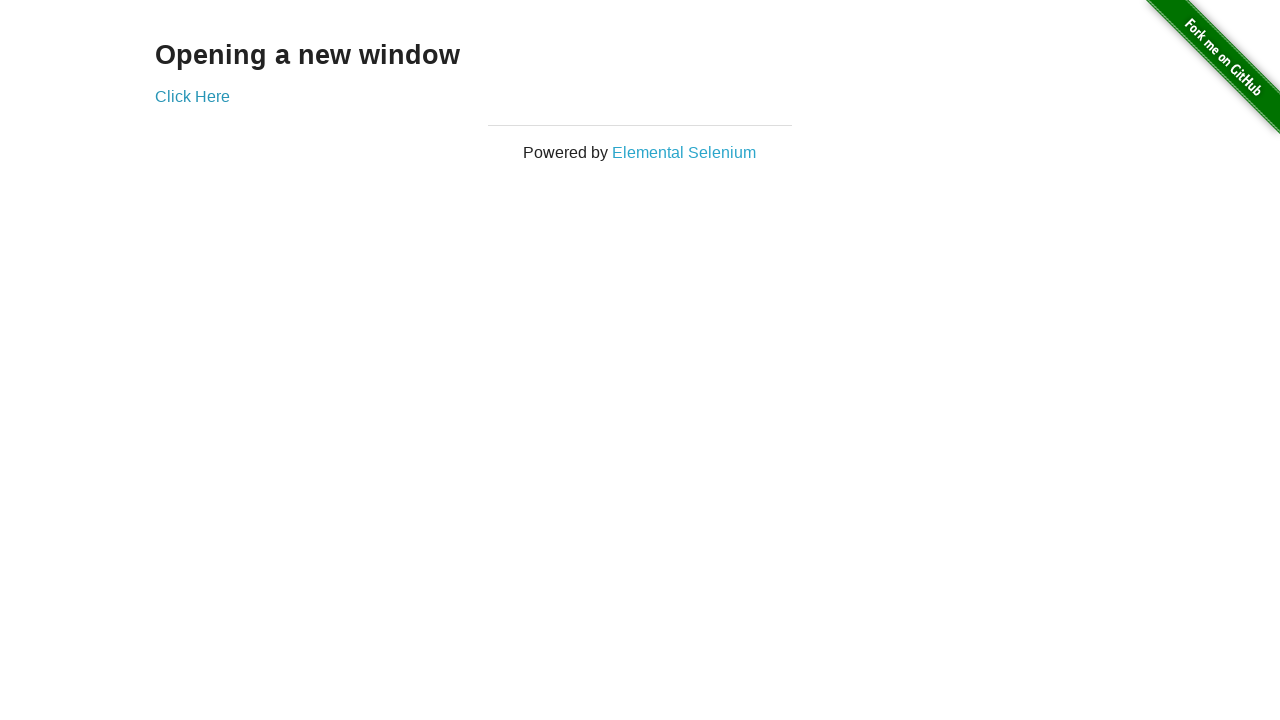

Verified new page title is 'New Window'
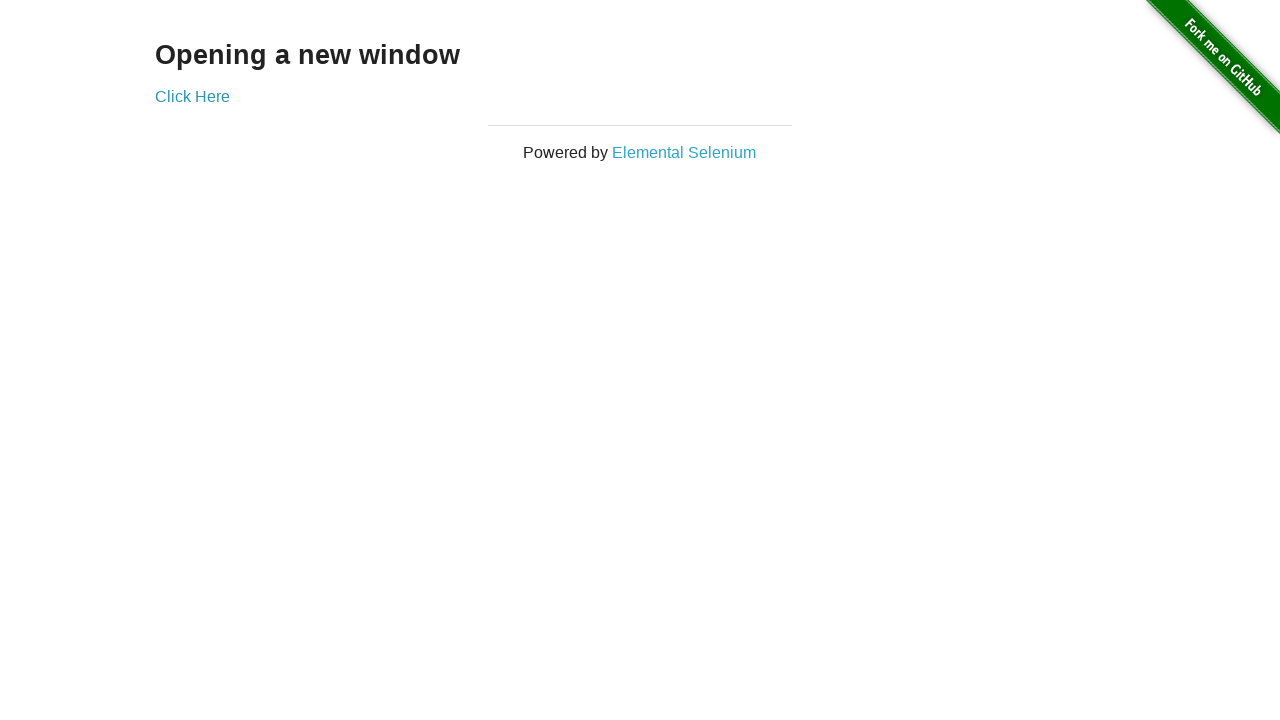

Verified new page URL is 'https://the-internet.herokuapp.com/windows/new'
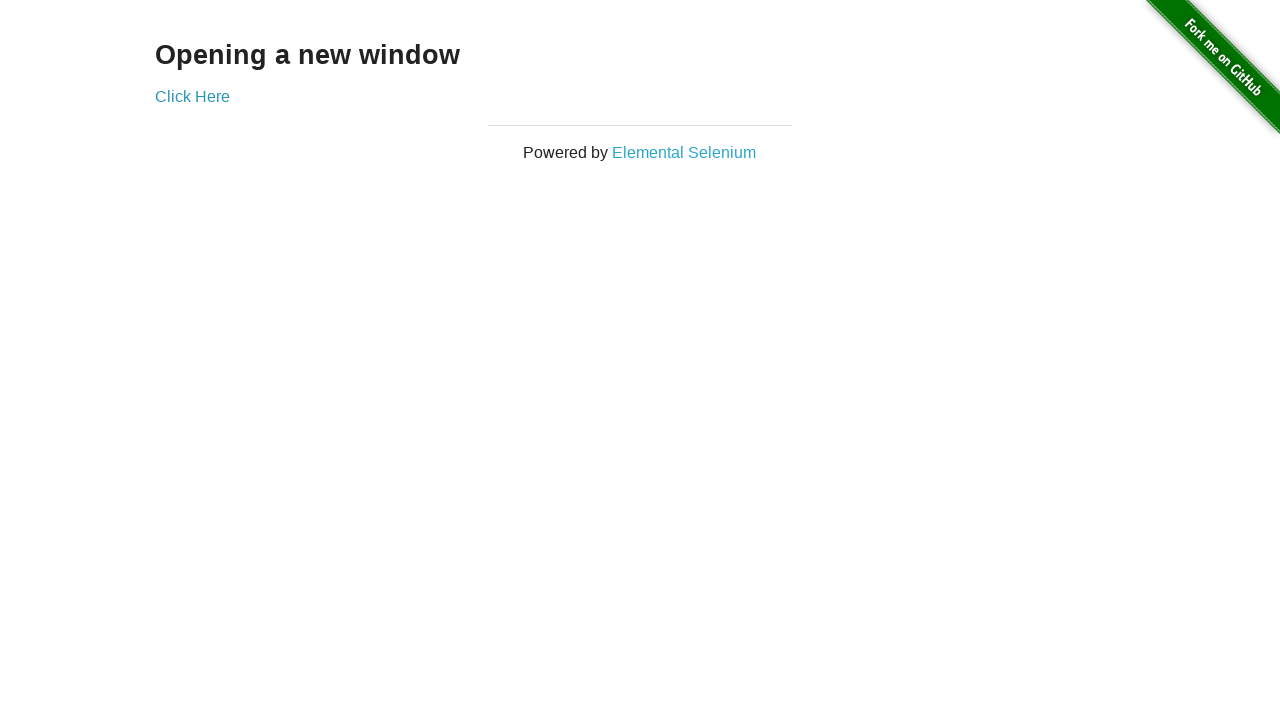

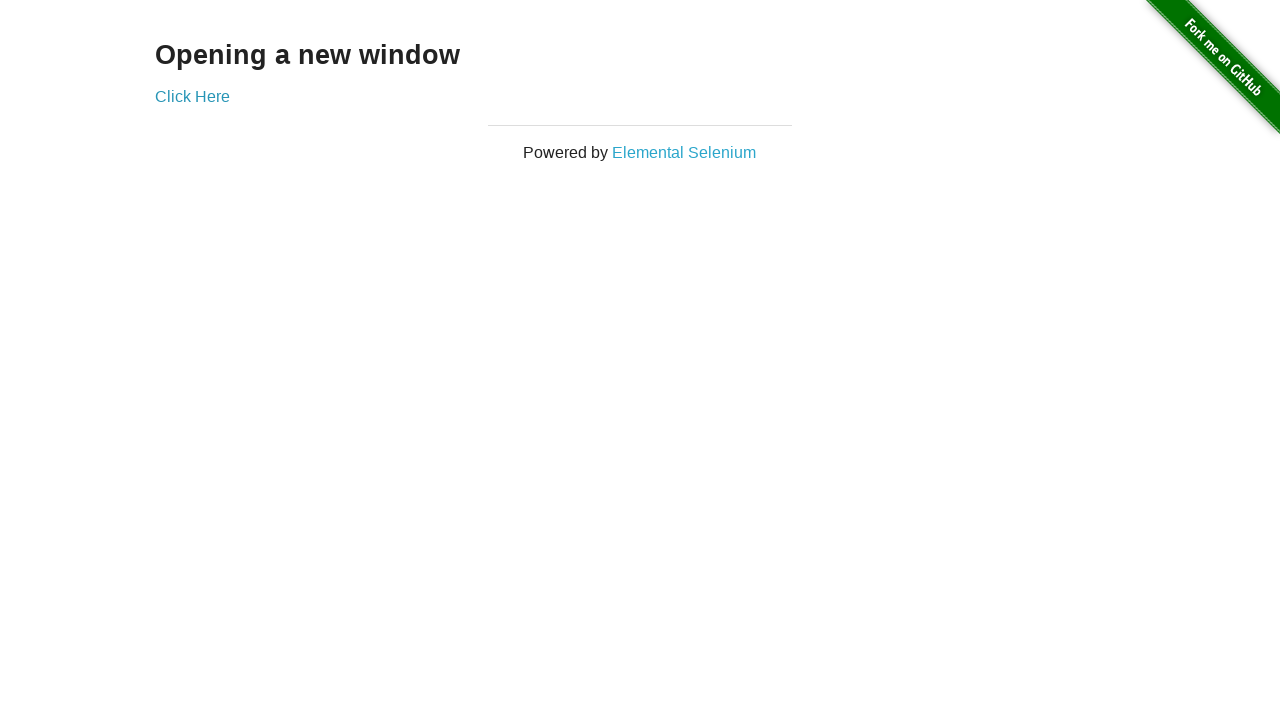